Tests keyboard actions on a page that captures key presses by sending various keyboard keys like Enter, Space, Backspace, and Tab

Starting URL: https://the-internet.herokuapp.com/key_presses

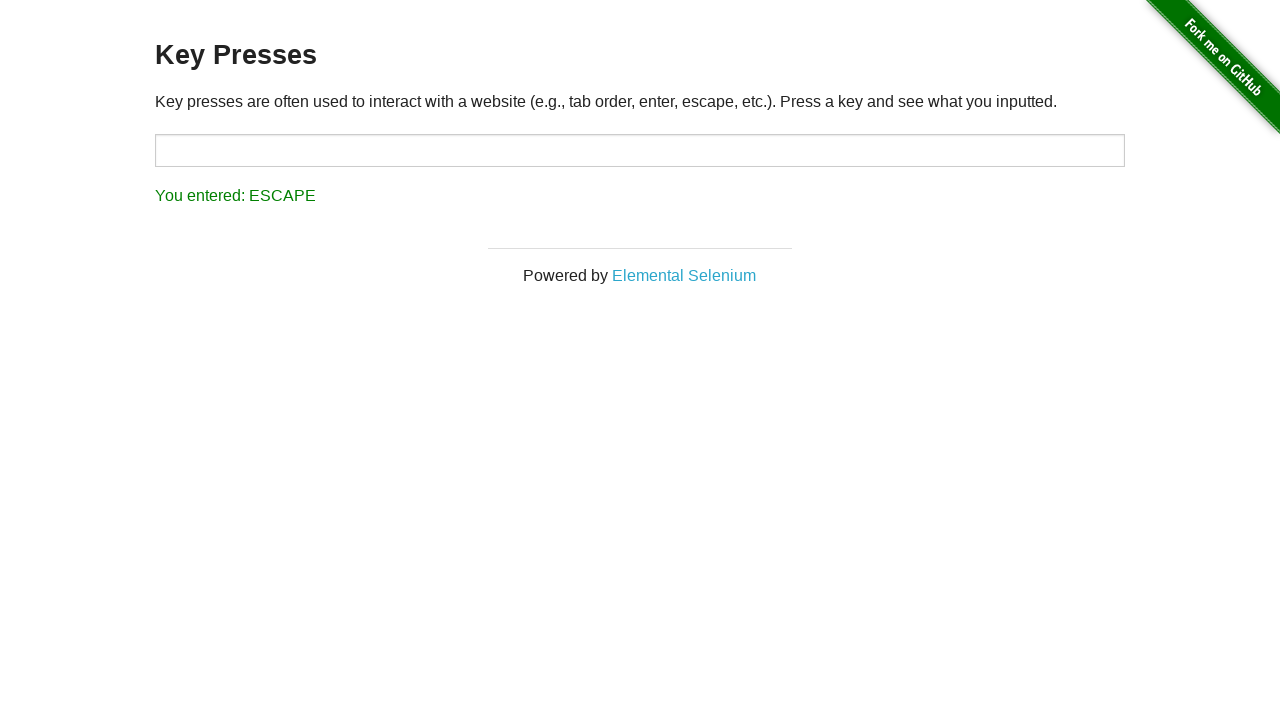

Pressed Enter key
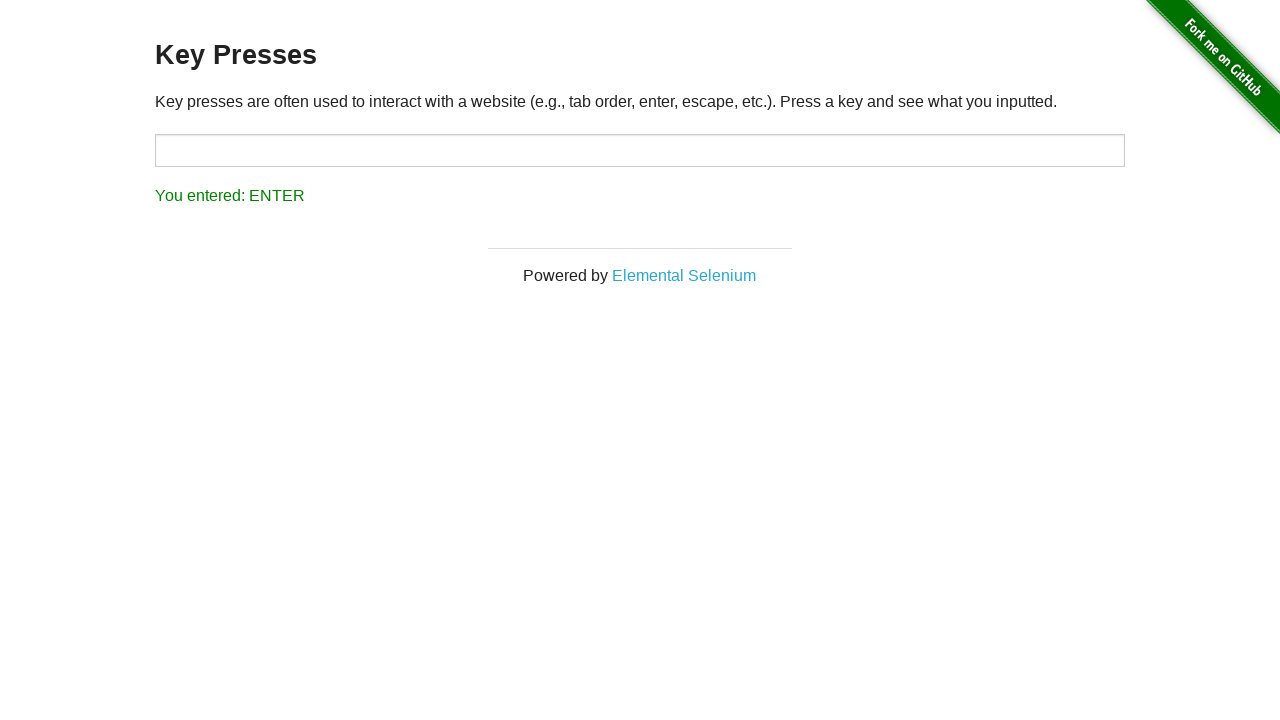

Pressed Space key
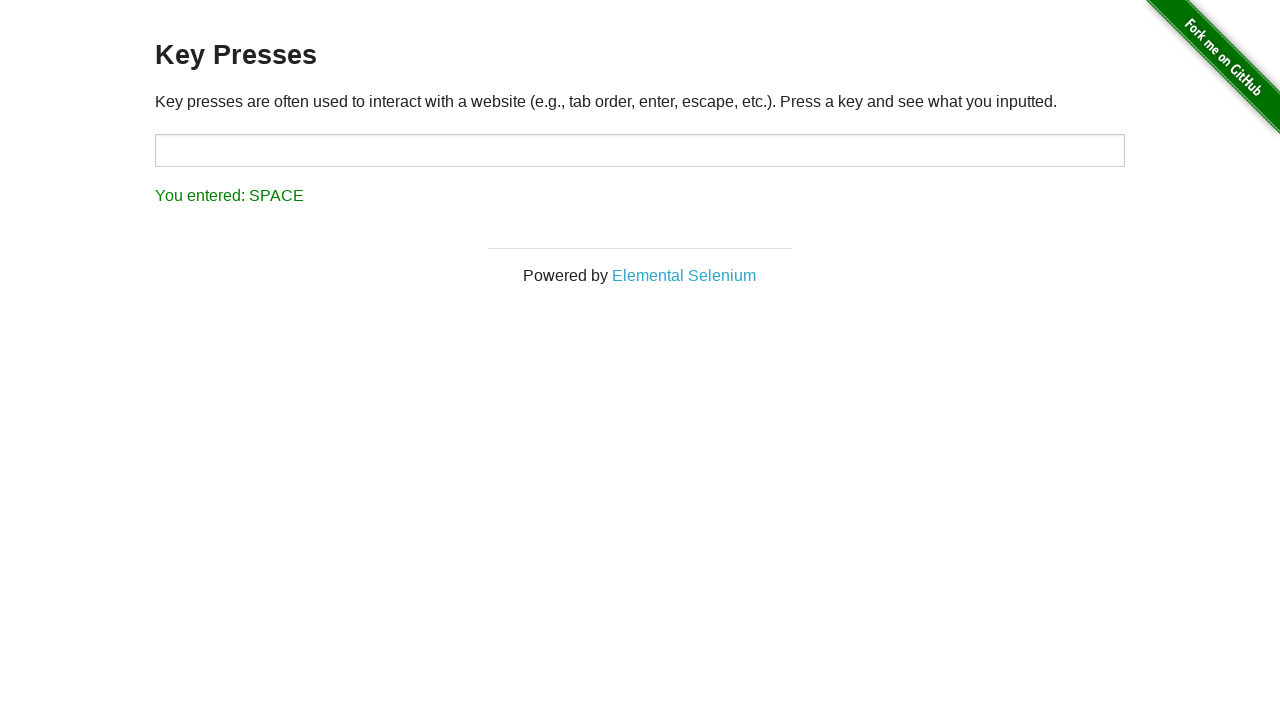

Pressed Backspace key
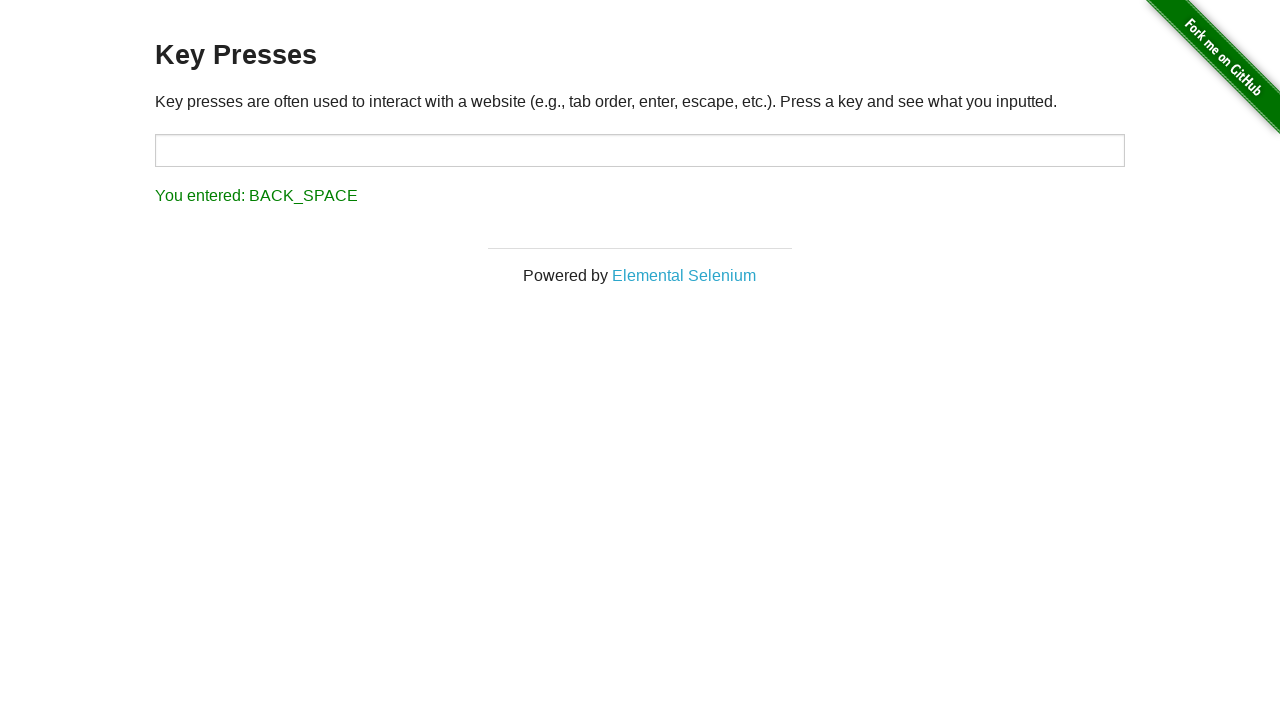

Pressed Tab key
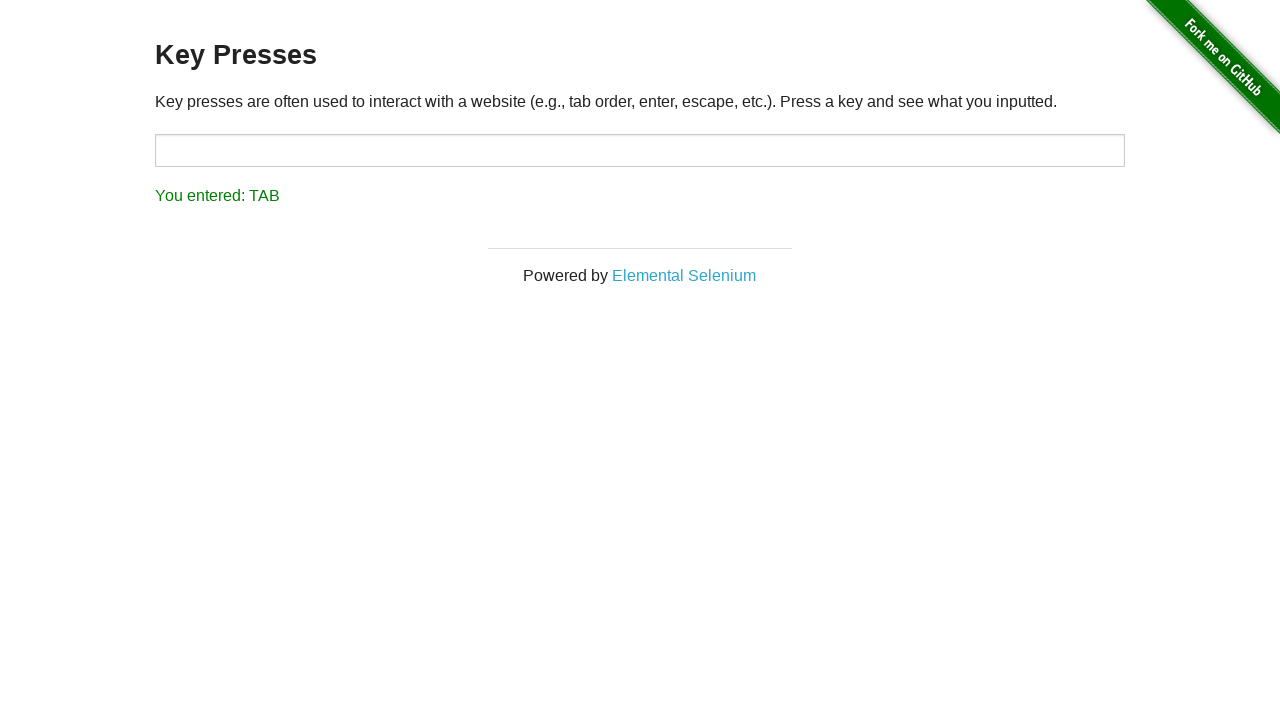

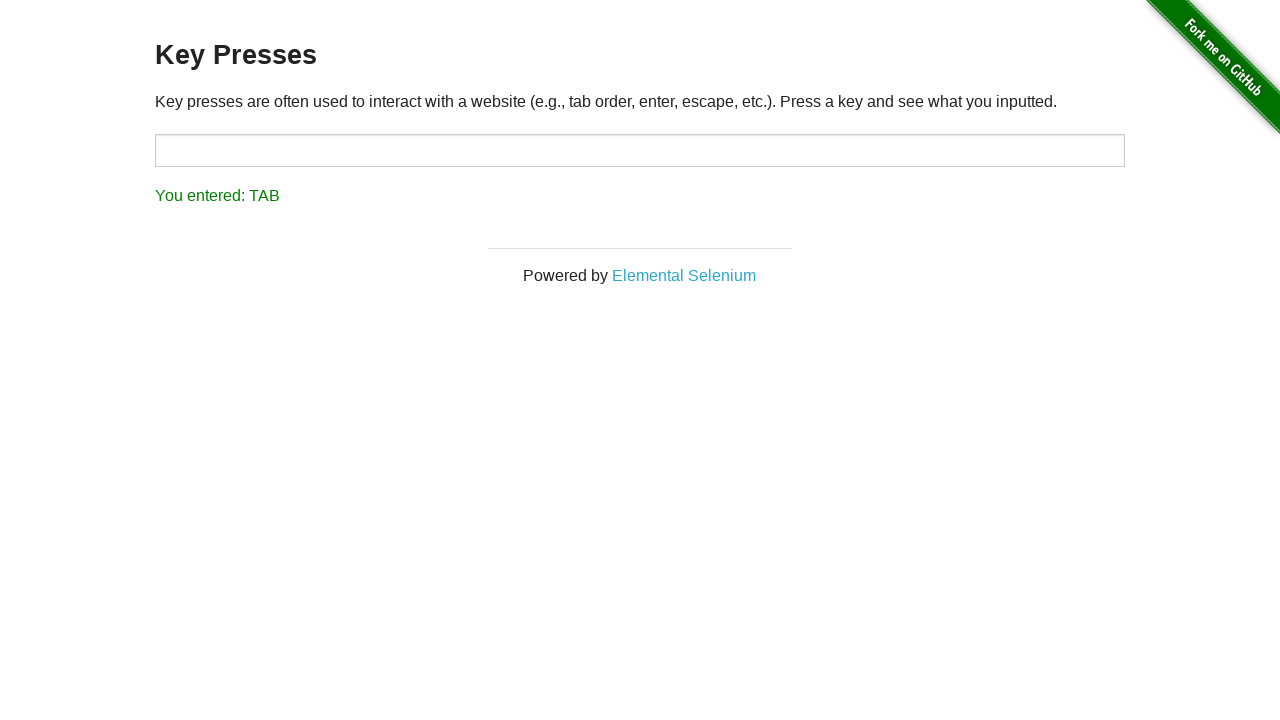